Tests the Indian Railway train search form by filling in the source station (MS - Chennai) and destination station (MDU - Madurai) fields using station codes

Starting URL: https://erail.in/

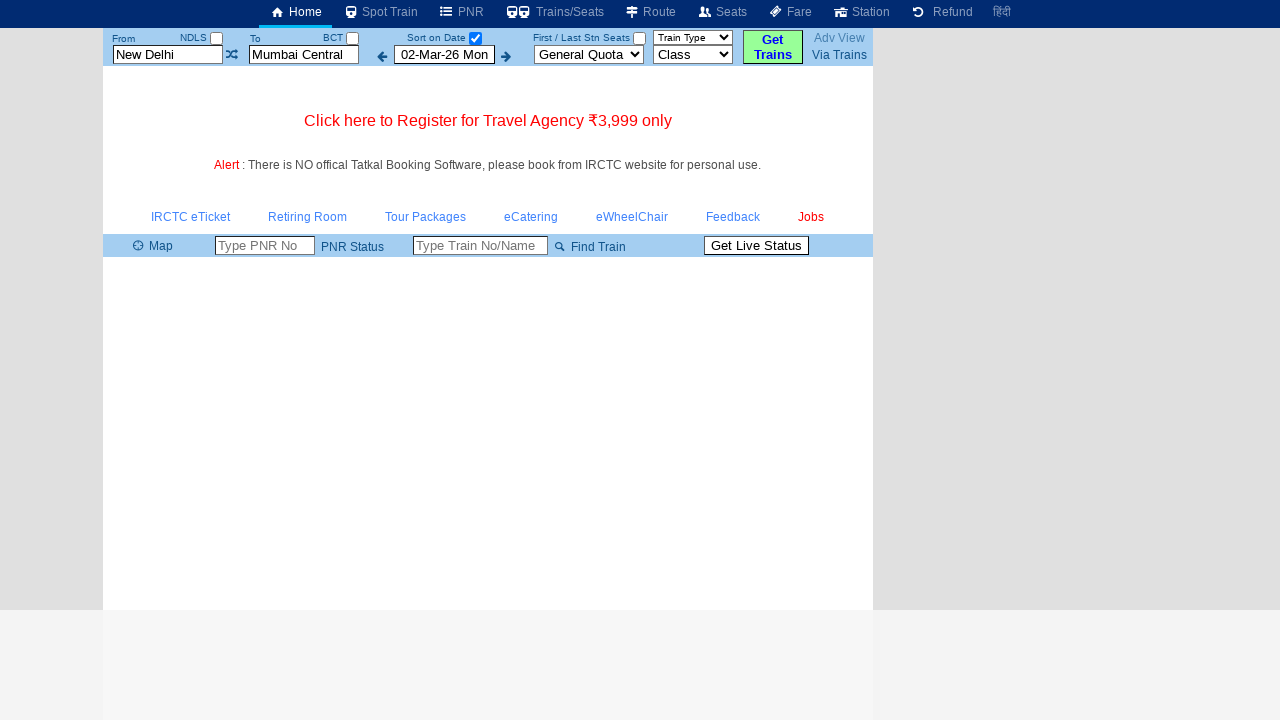

Cleared the 'From' station field on #txtStationFrom
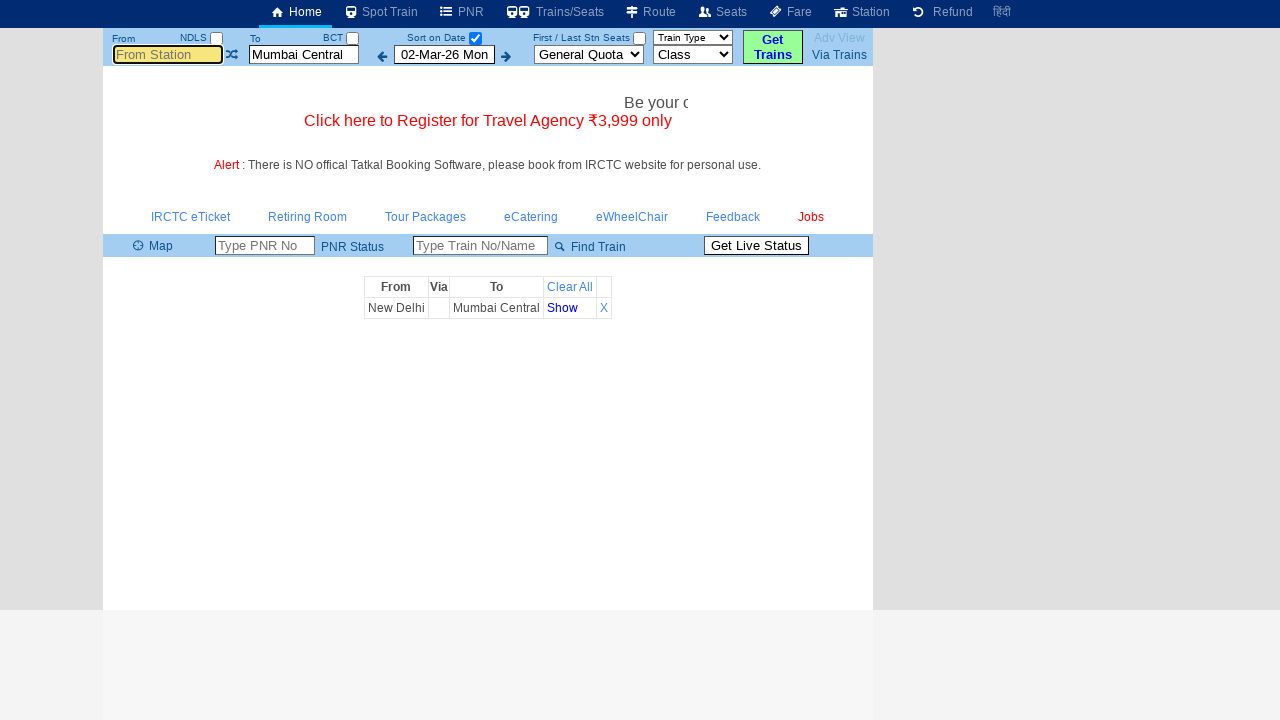

Filled 'From' station field with 'MS' (Chennai) on #txtStationFrom
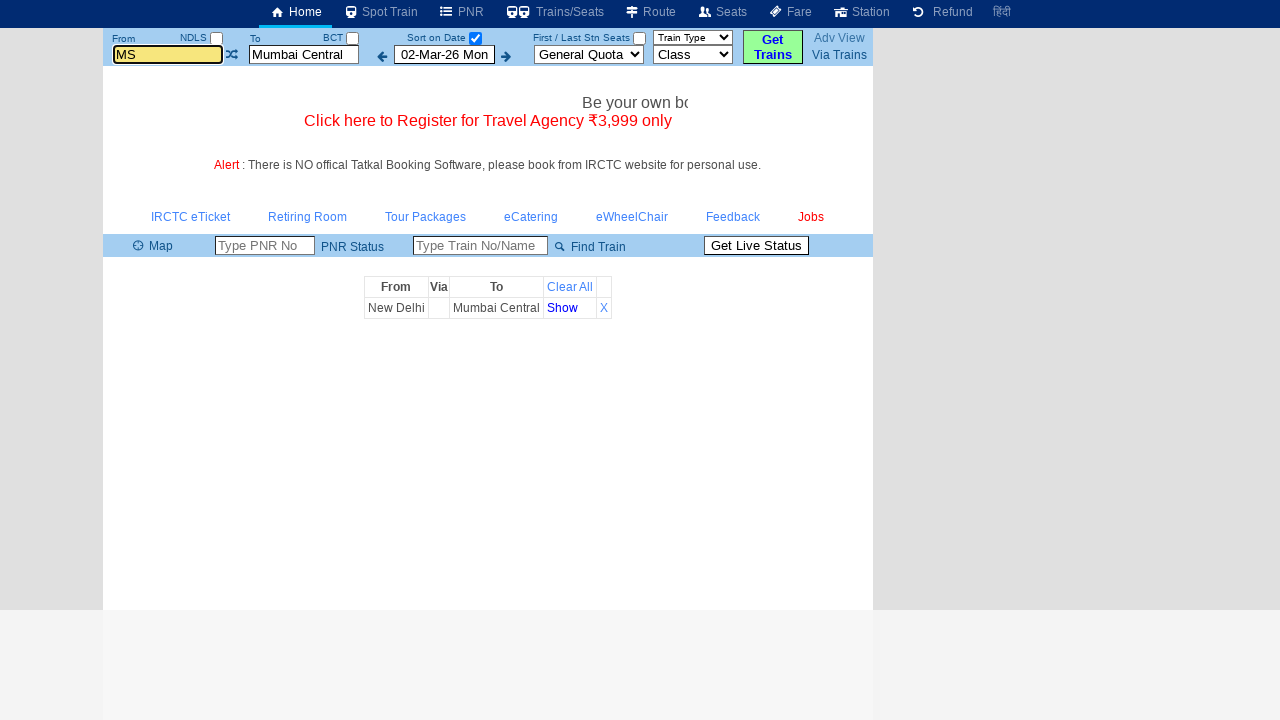

Waited 400ms for autocomplete suggestions
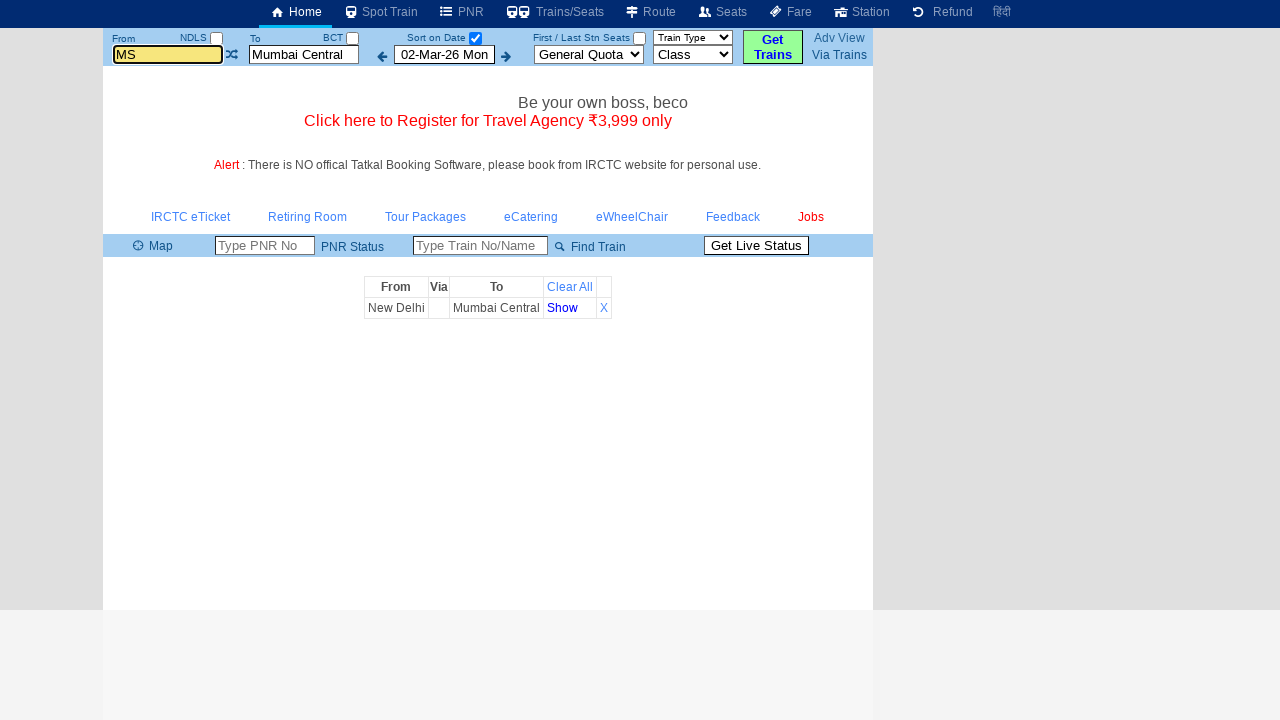

Pressed Tab to confirm 'From' station selection
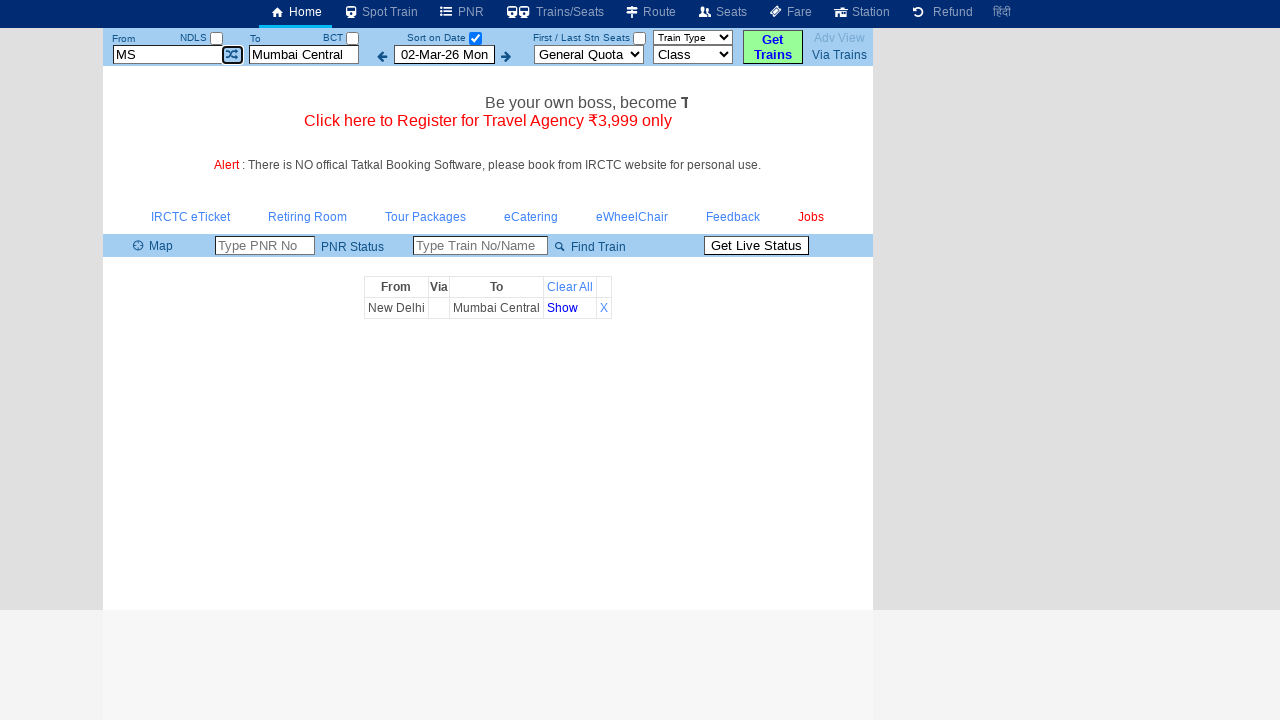

Cleared the 'To' station field on #txtStationTo
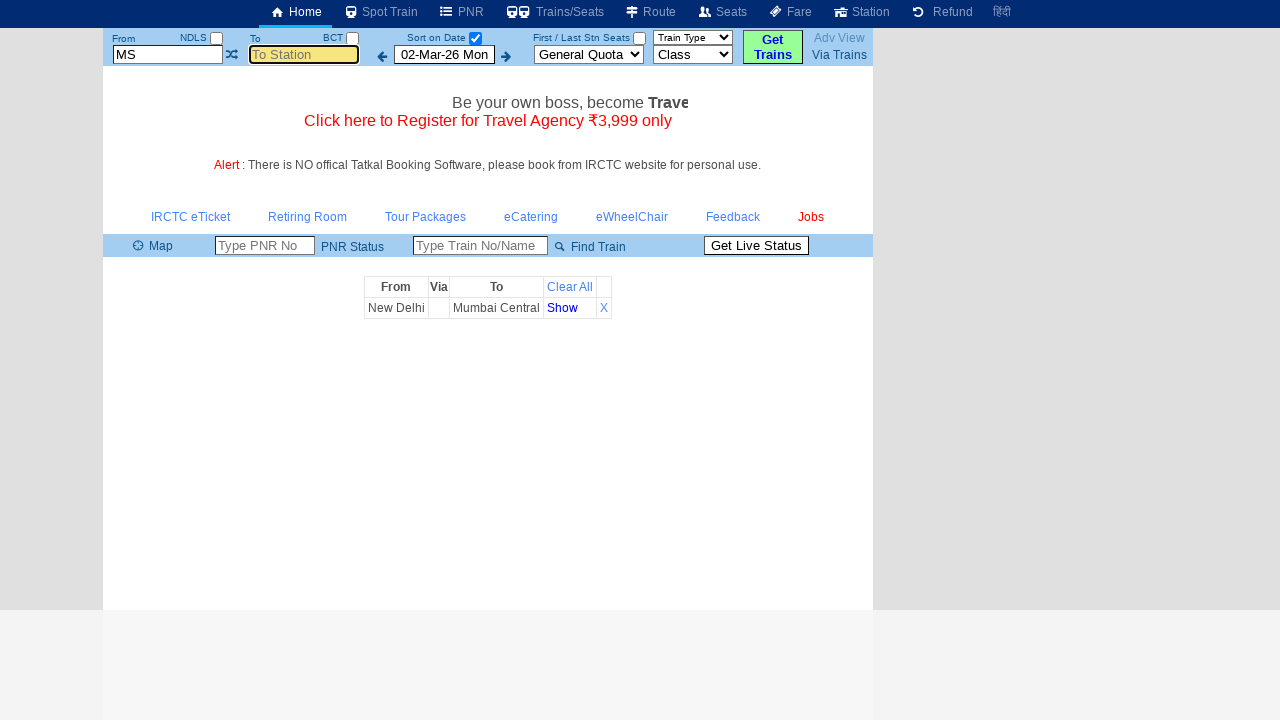

Filled 'To' station field with 'MDU' (Madurai) on #txtStationTo
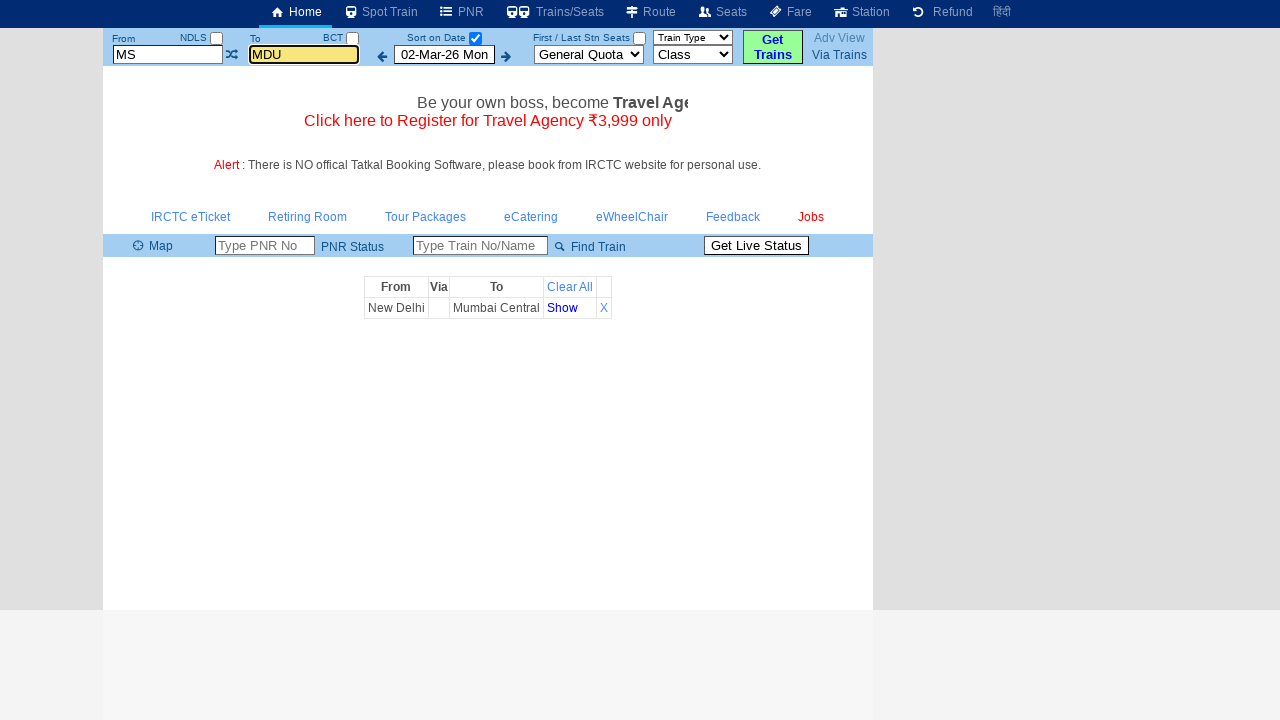

Waited 400ms for autocomplete suggestions
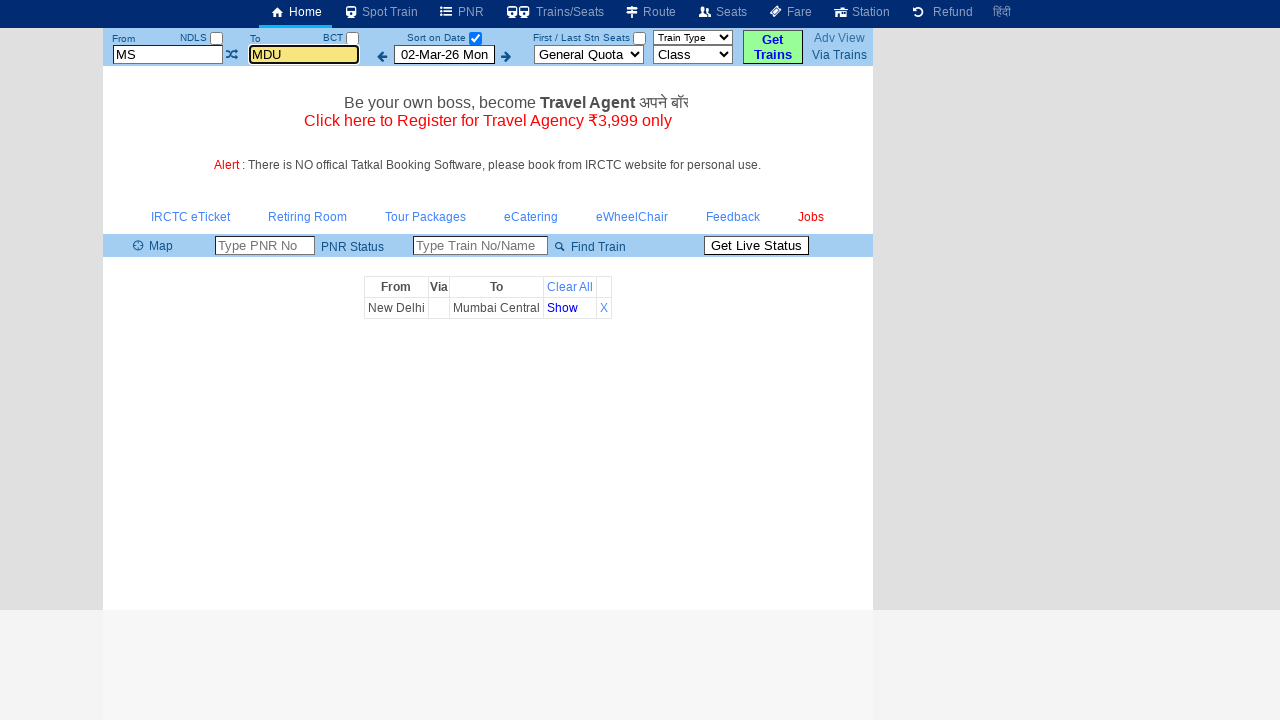

Pressed Tab to confirm 'To' station selection
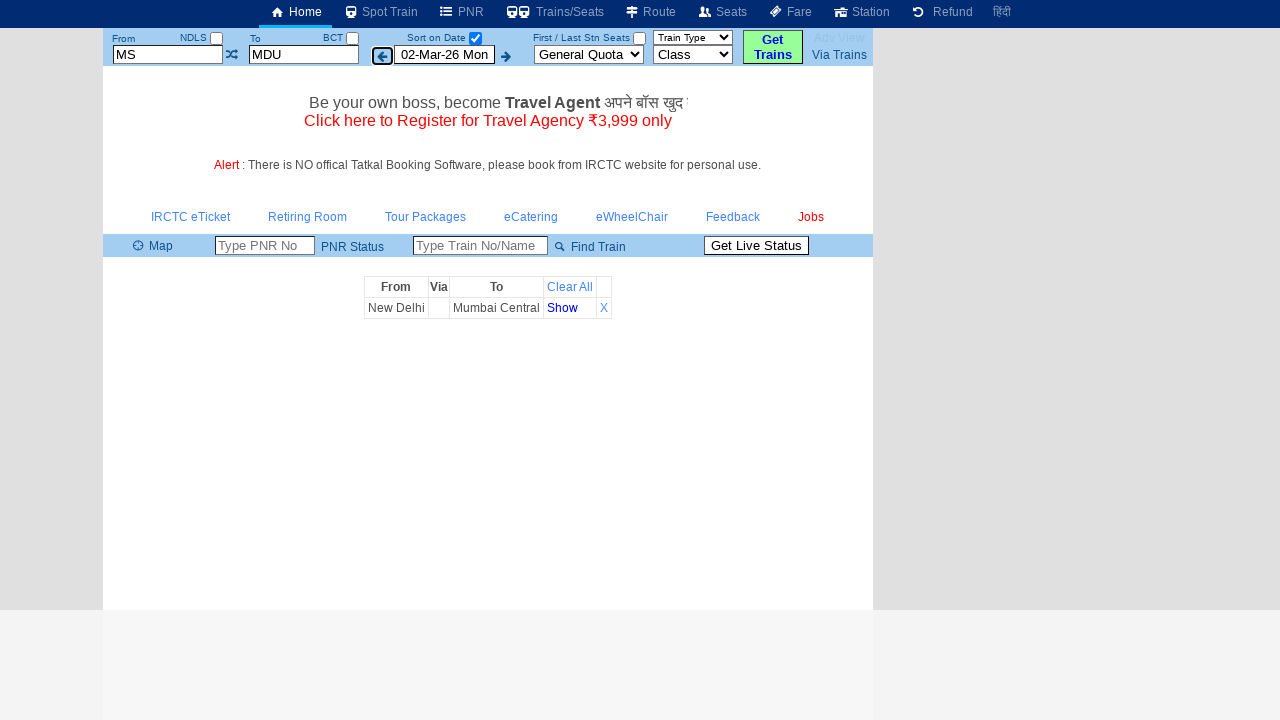

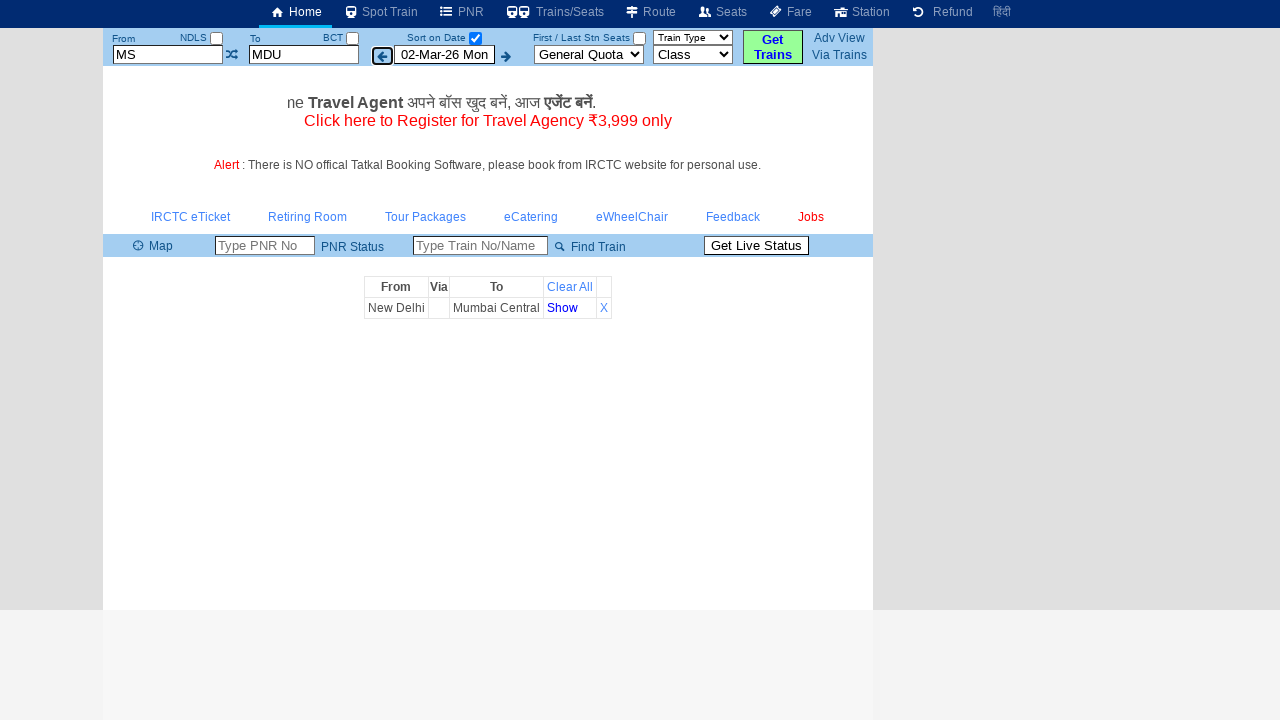